Navigates to Salesforce login page with Australian locale

Starting URL: https://login.salesforce.com/?locale=au

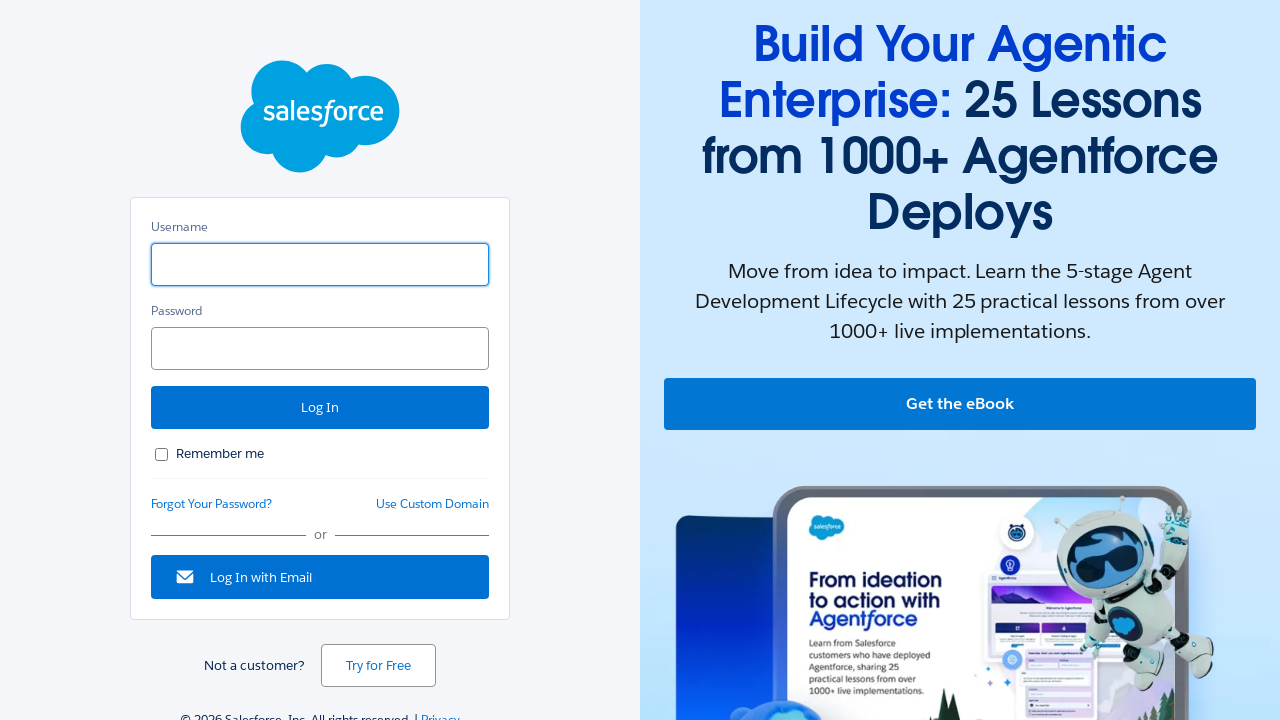

Navigated to Salesforce login page with Australian locale
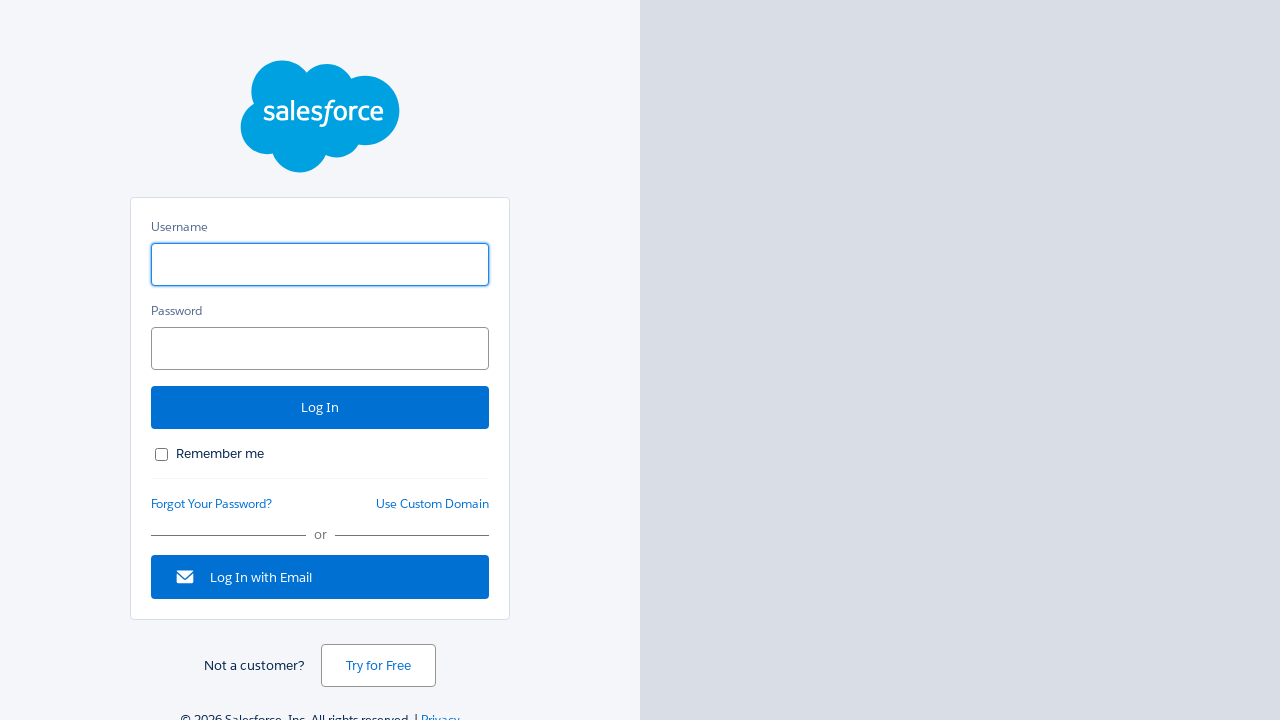

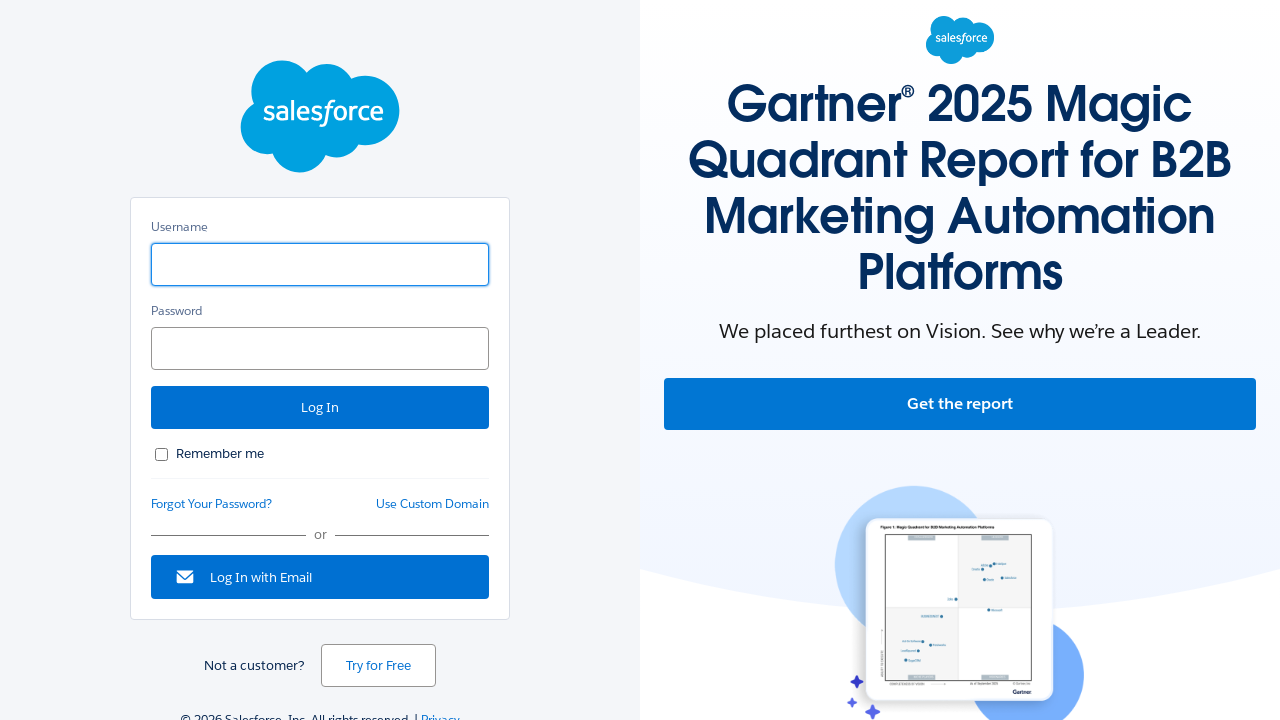